Tests the contact form on Instituto Joga Junto website by filling in name, email, subject dropdown, and message fields

Starting URL: https://www.jogajuntoinstituto.org/#Contato

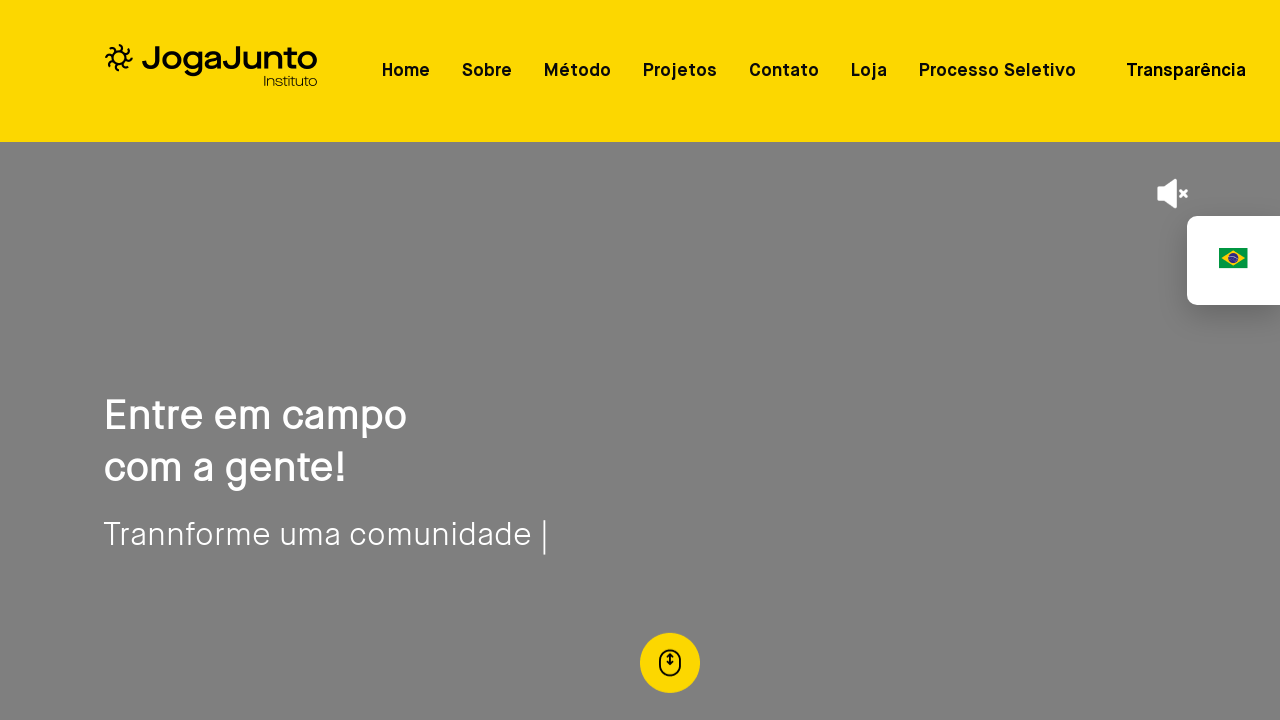

Filled name field with 'Carlos Silva' on #nome
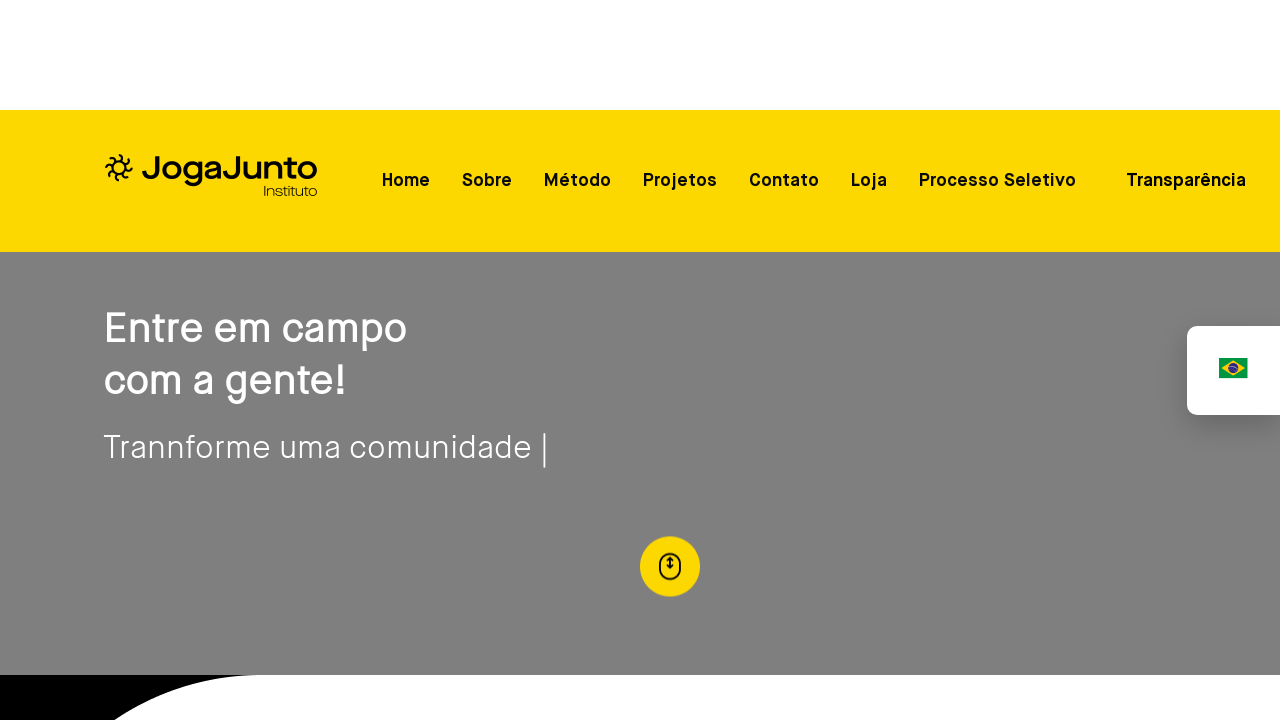

Filled email field with 'carlos.silva@example.com' on #email
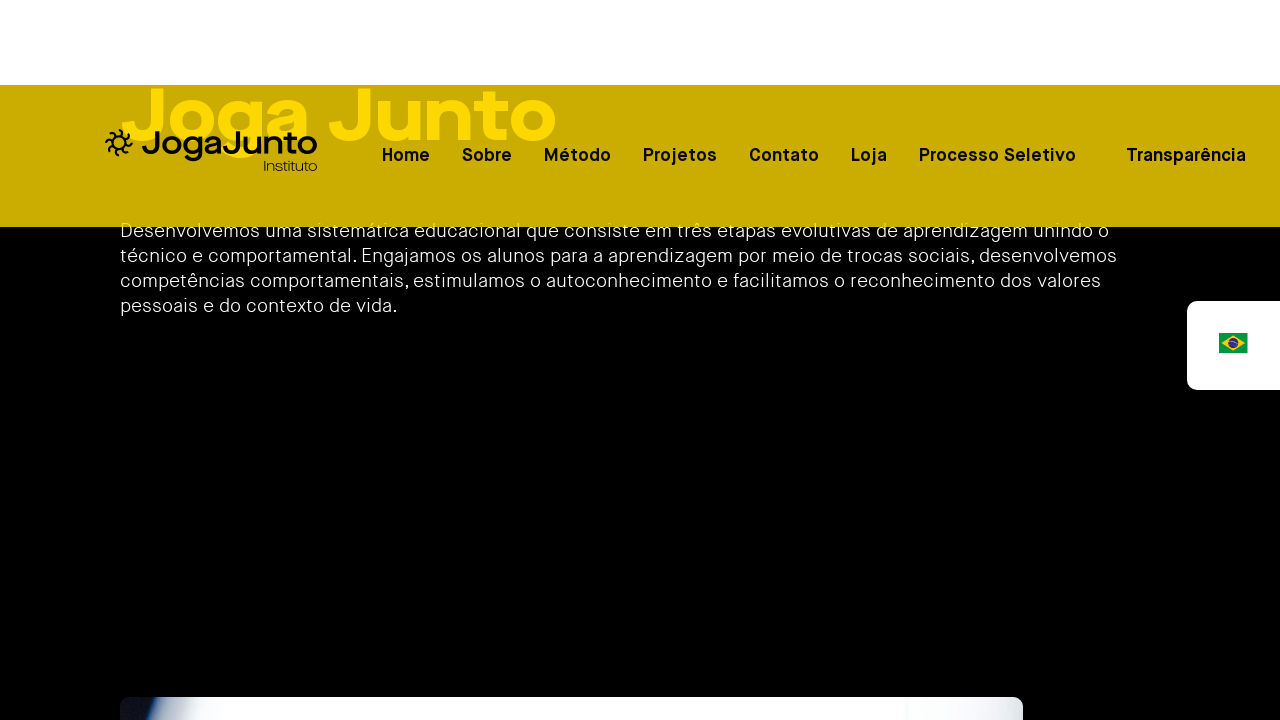

Clicked on subject dropdown field at (310, 697) on #assunto
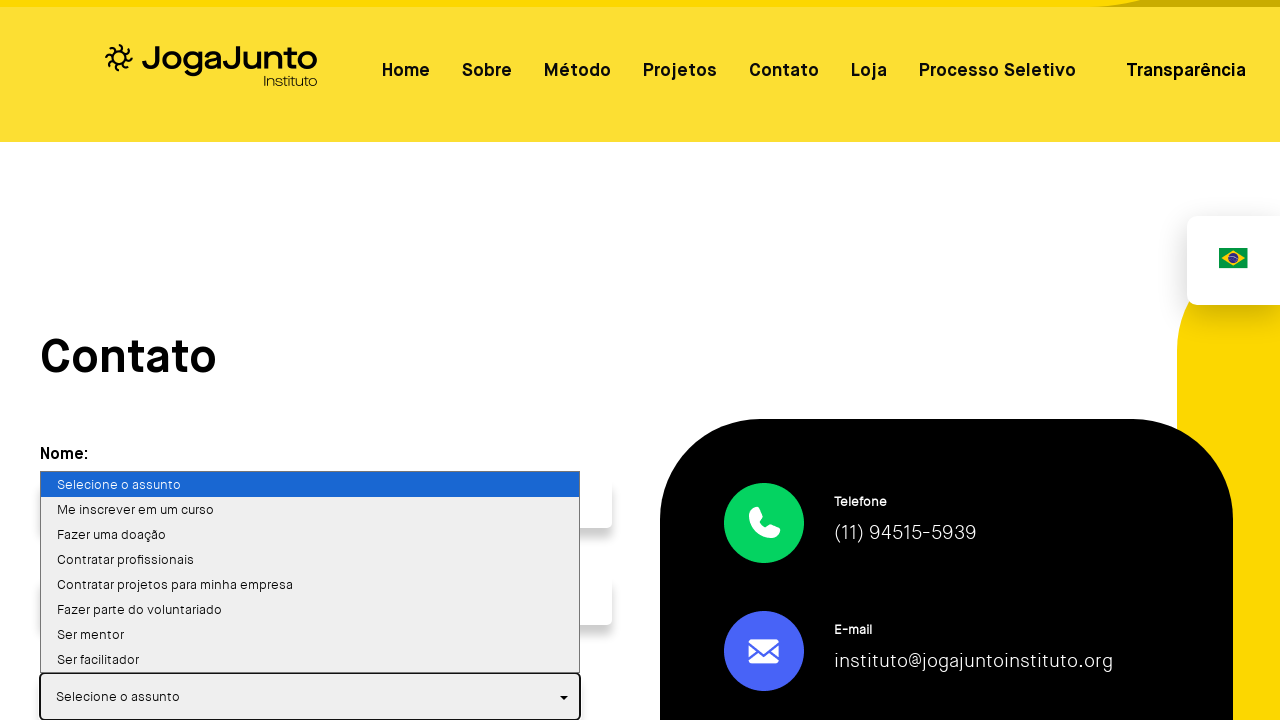

Pressed ArrowDown to navigate subject options
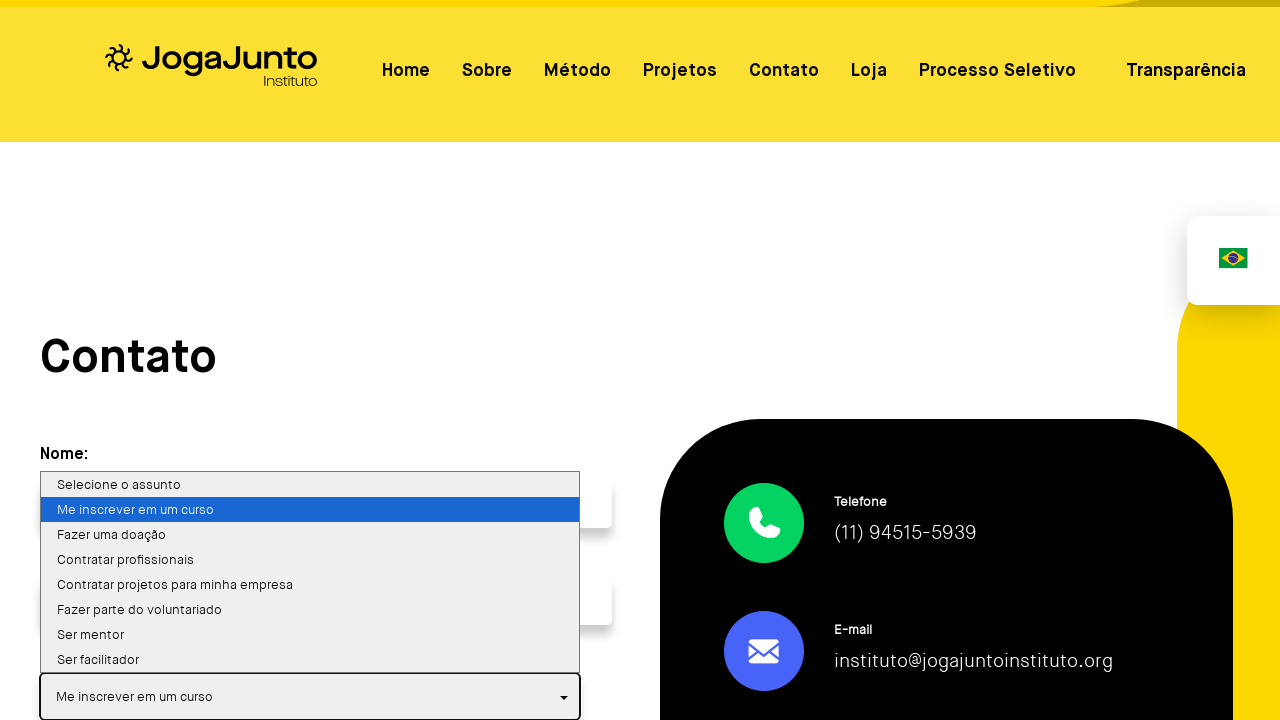

Pressed Tab to confirm subject selection
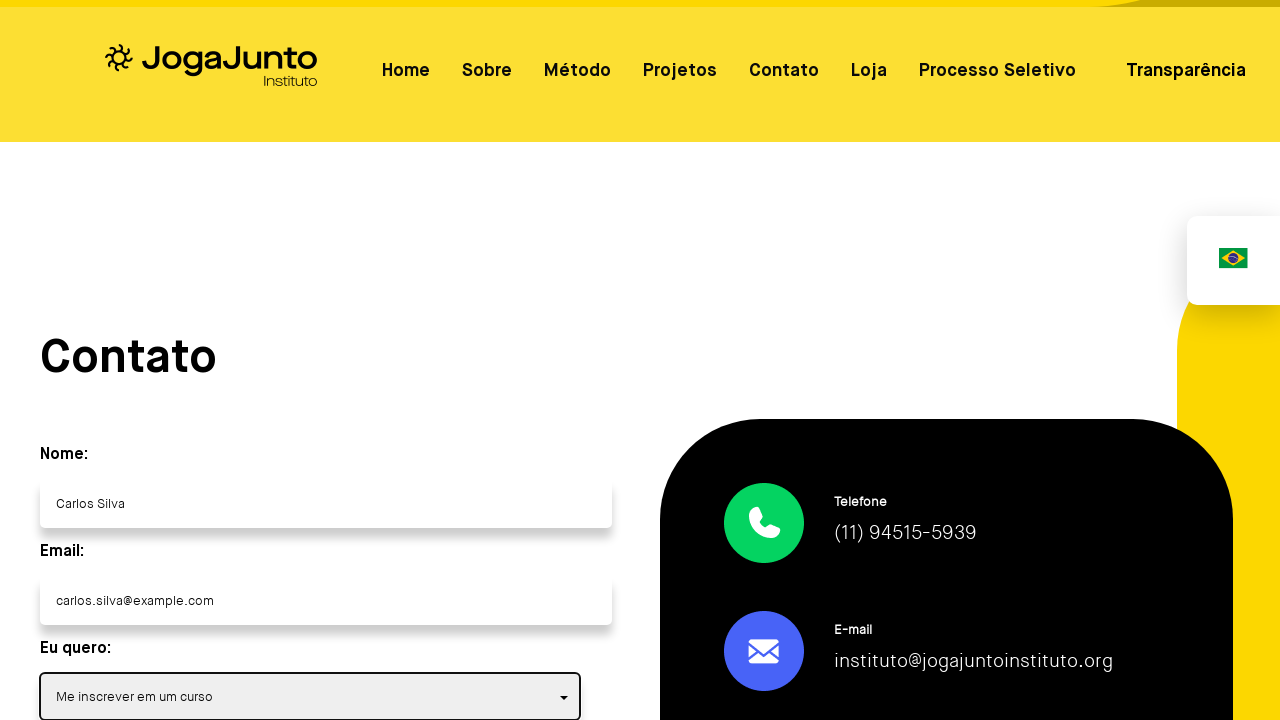

Filled message field with contact form message on #mensagem
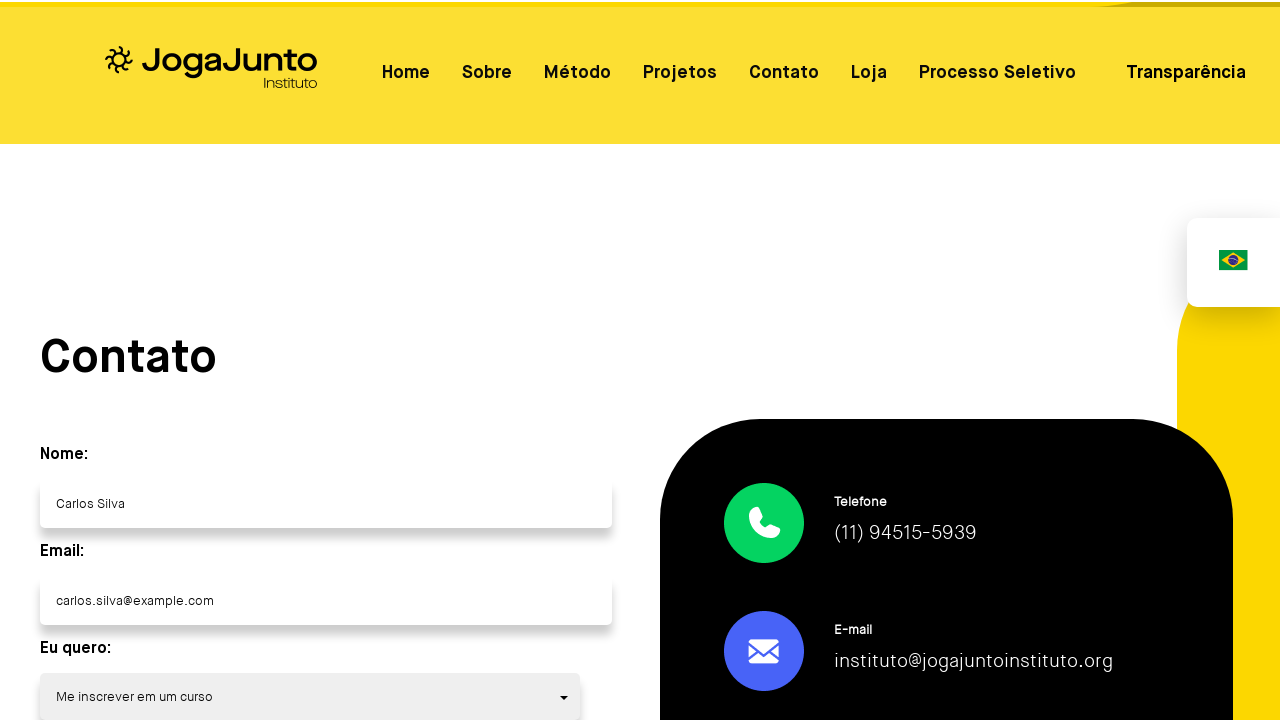

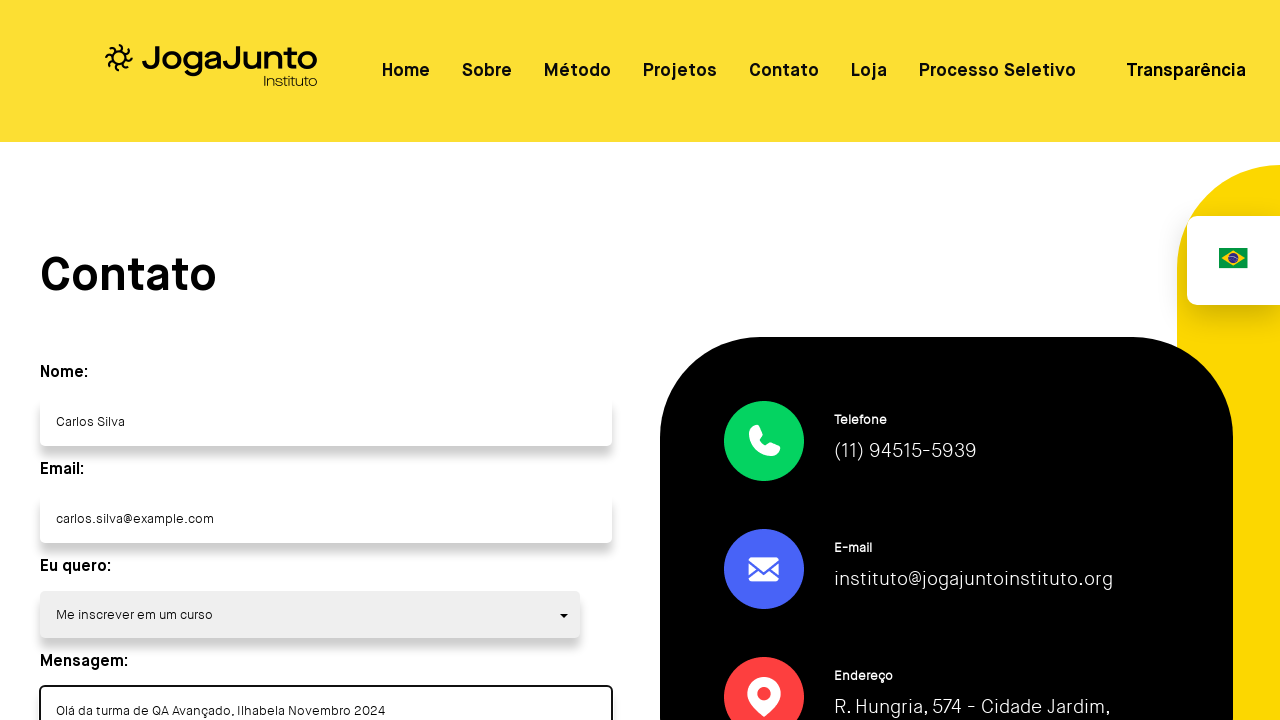